Launches the AutomationExercise website and maximizes the browser window

Starting URL: https://www.automationexercise.com/

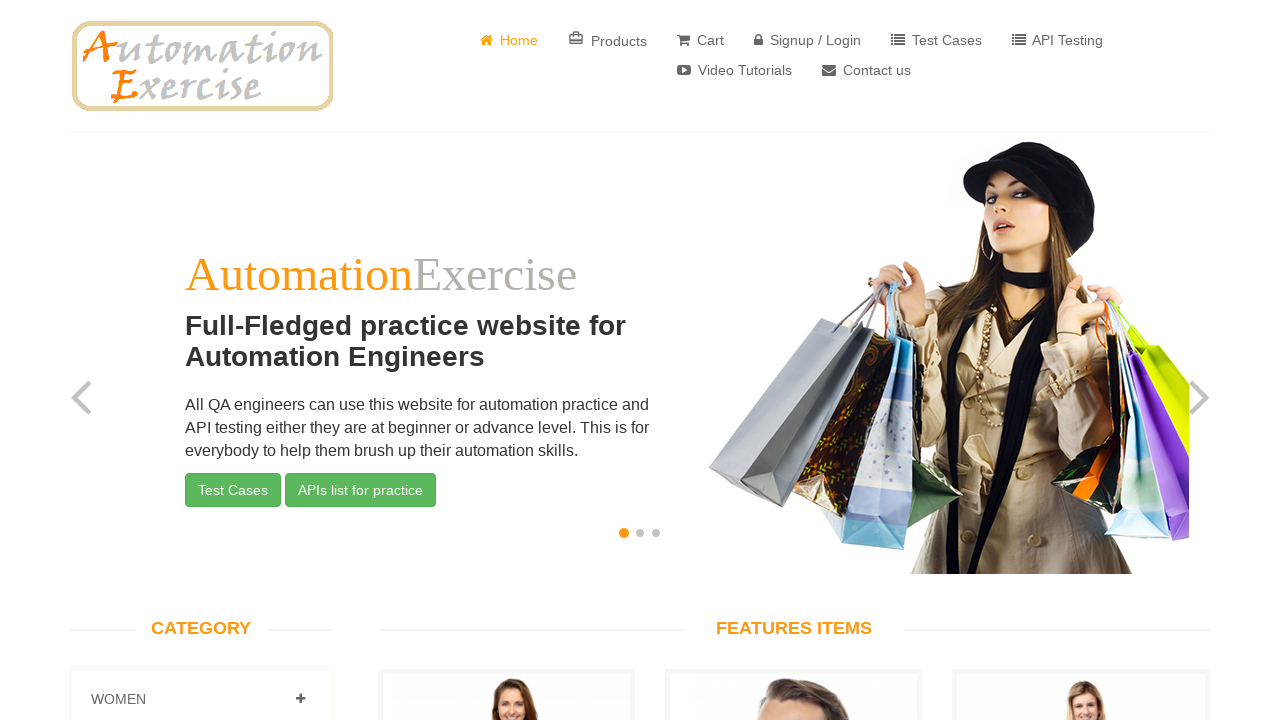

Page loaded (DOM content loaded)
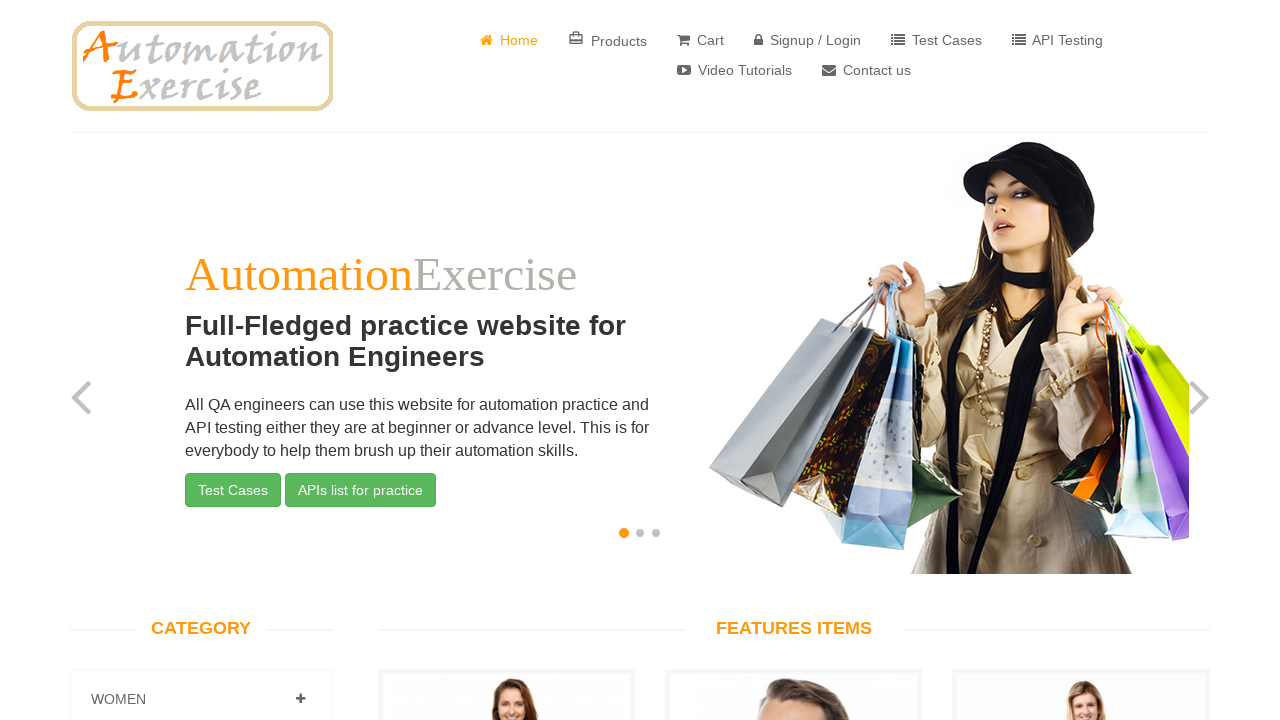

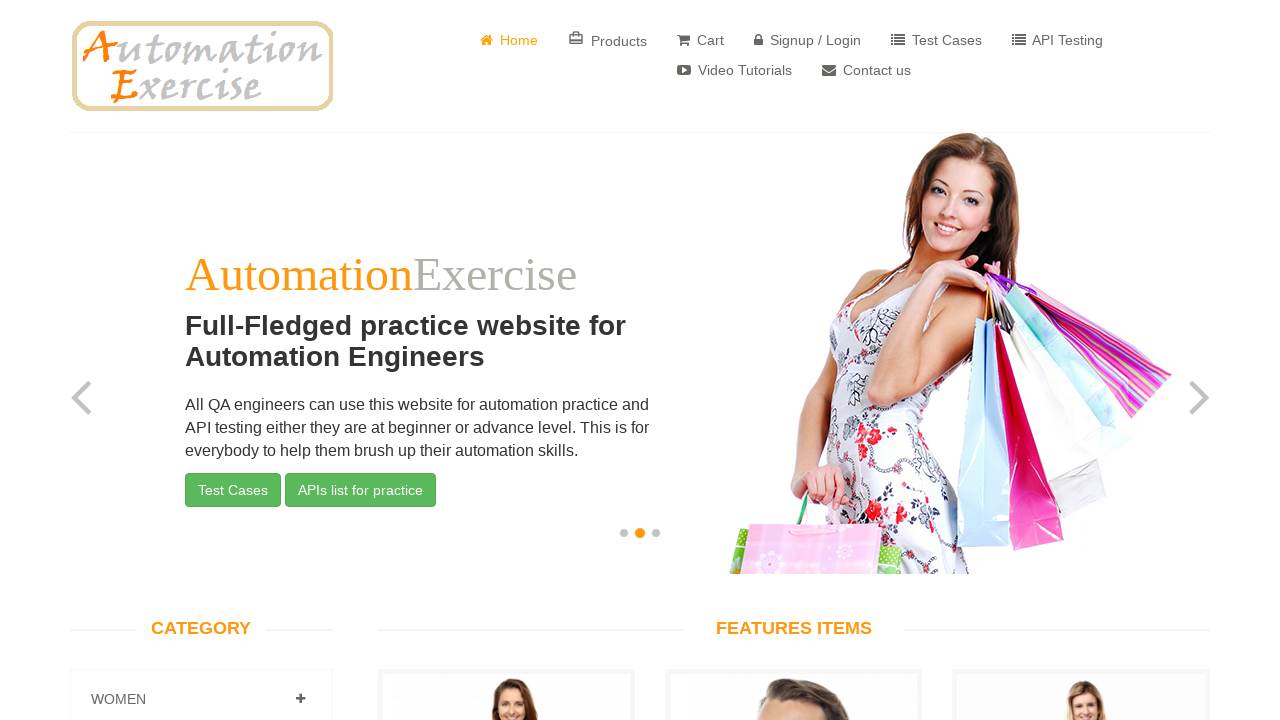